Tests file download functionality by clicking a download link

Starting URL: https://codenboxautomationlab.com/practice/

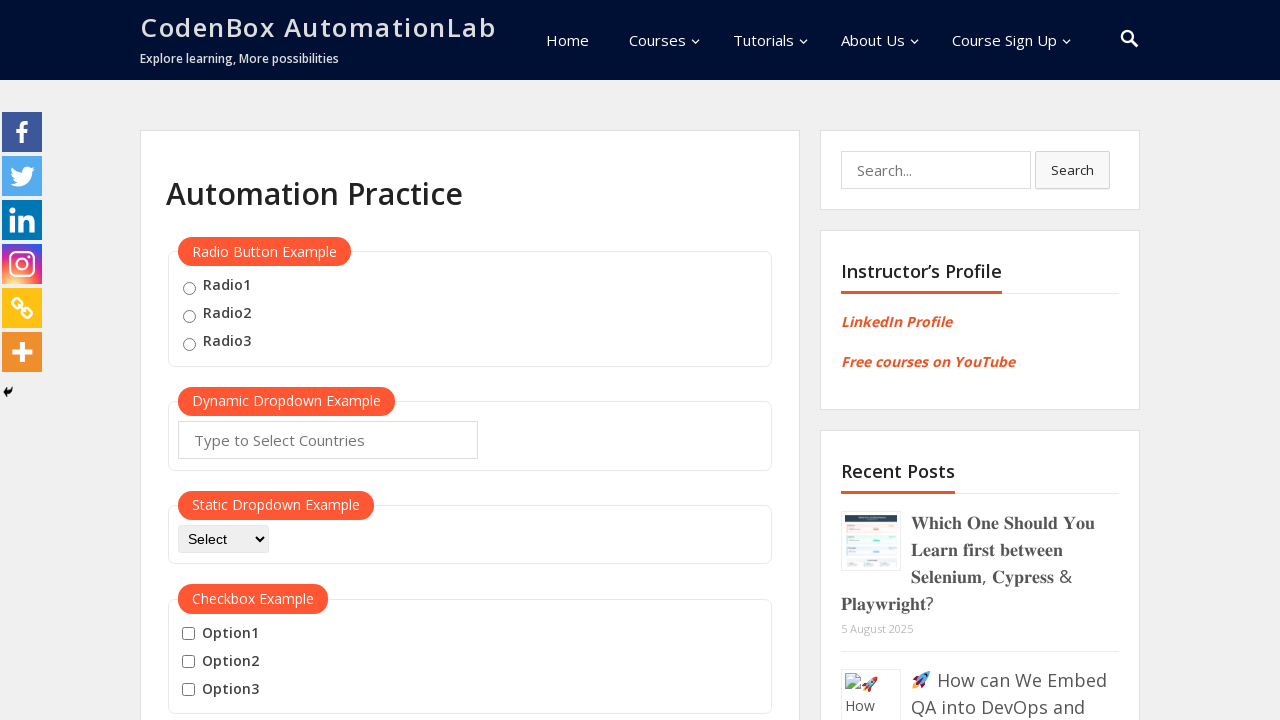

Clicked download link to initiate file download at (271, 361) on xpath=//a[@class='wp-block-button__link wp-element-button']
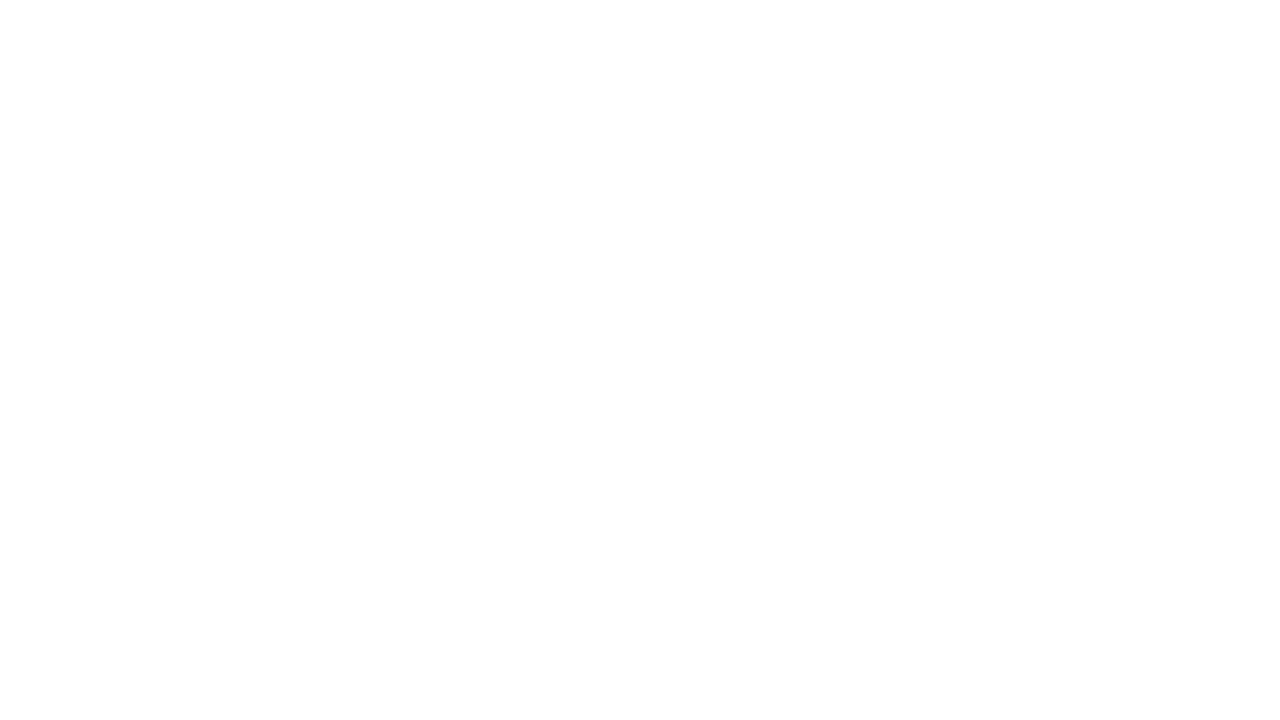

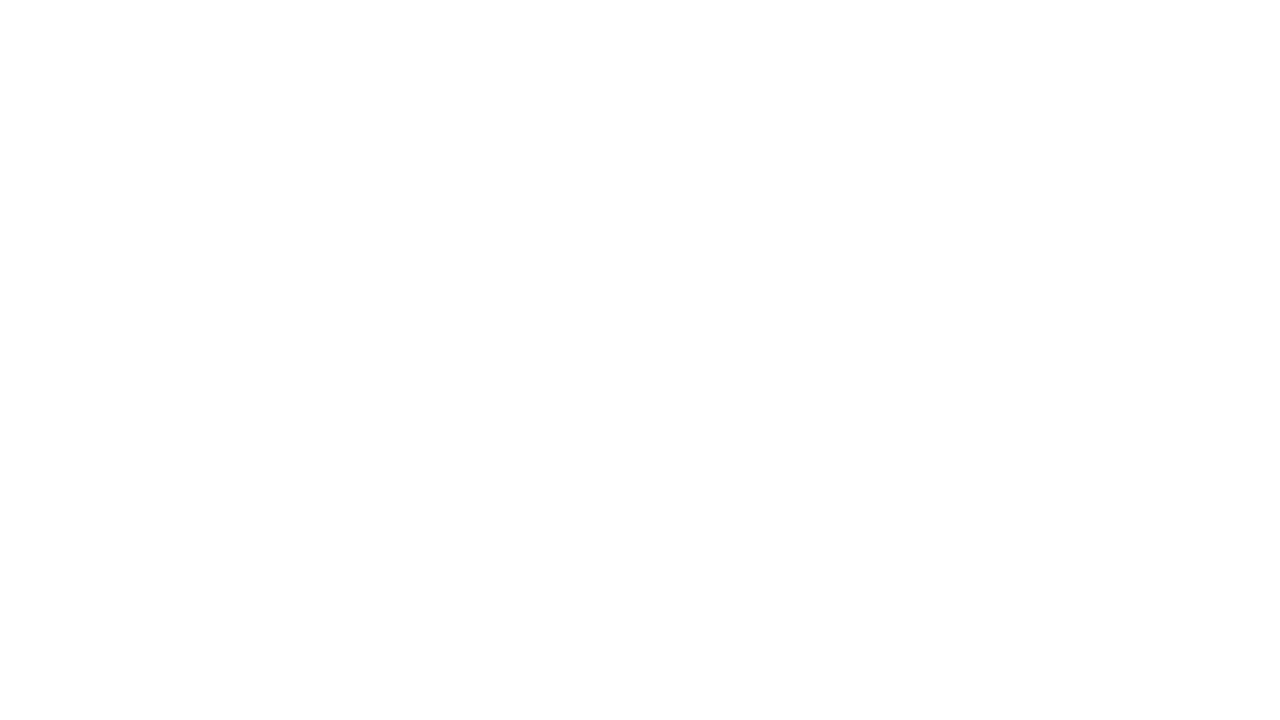